Tests the add-to-cart functionality on an e-commerce demo site by clicking the 'Add to cart' button for a product and verifying the product appears in the cart with the correct name.

Starting URL: https://bstackdemo.com/

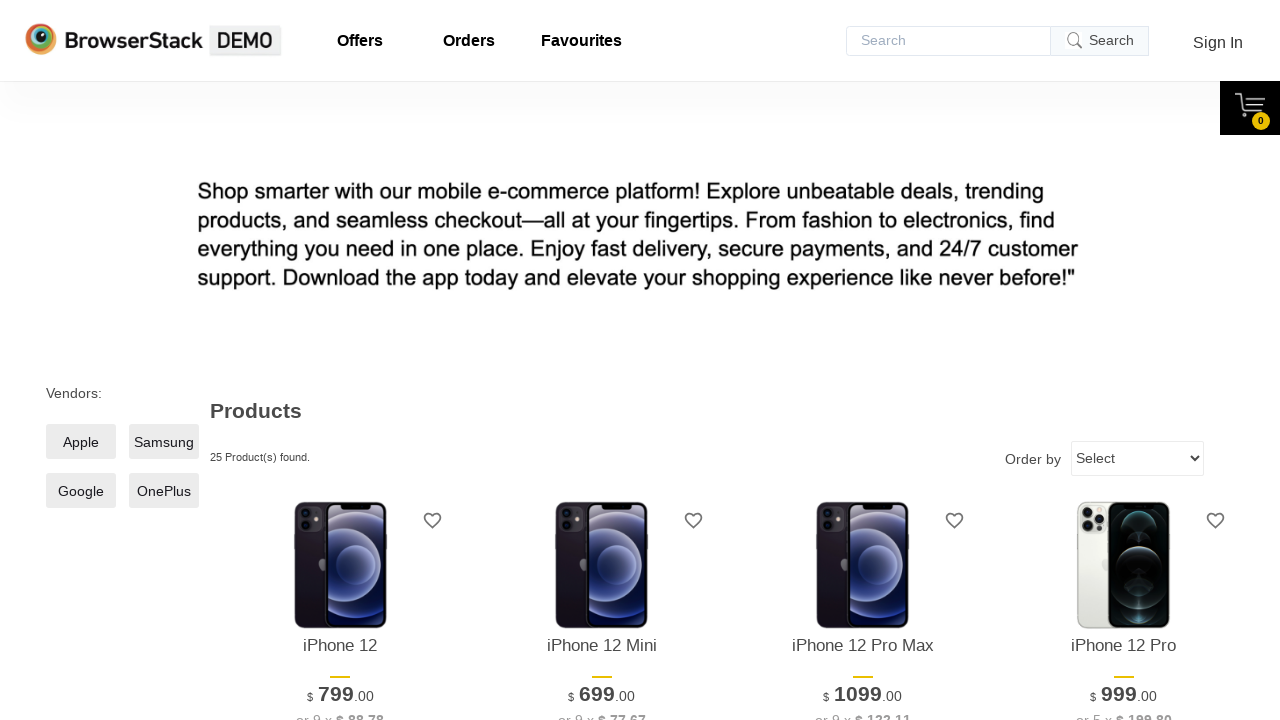

Page loaded and title matched StackDemo
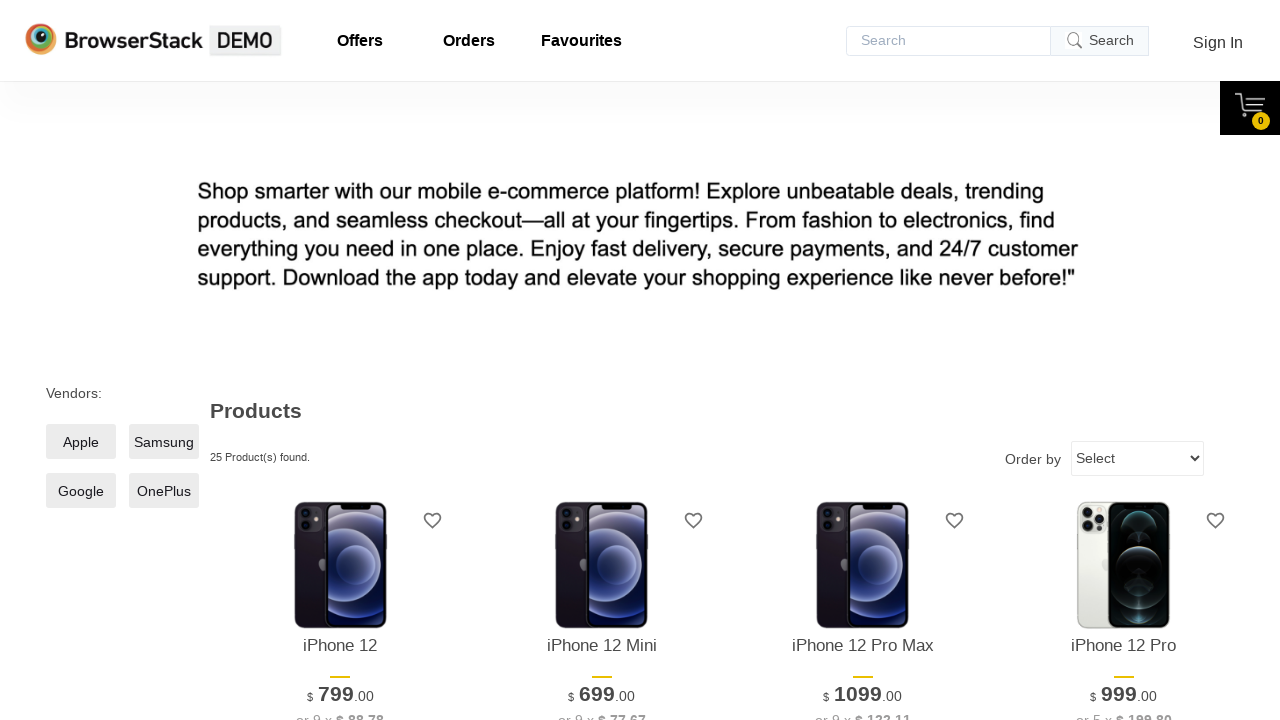

Product name element became visible on page
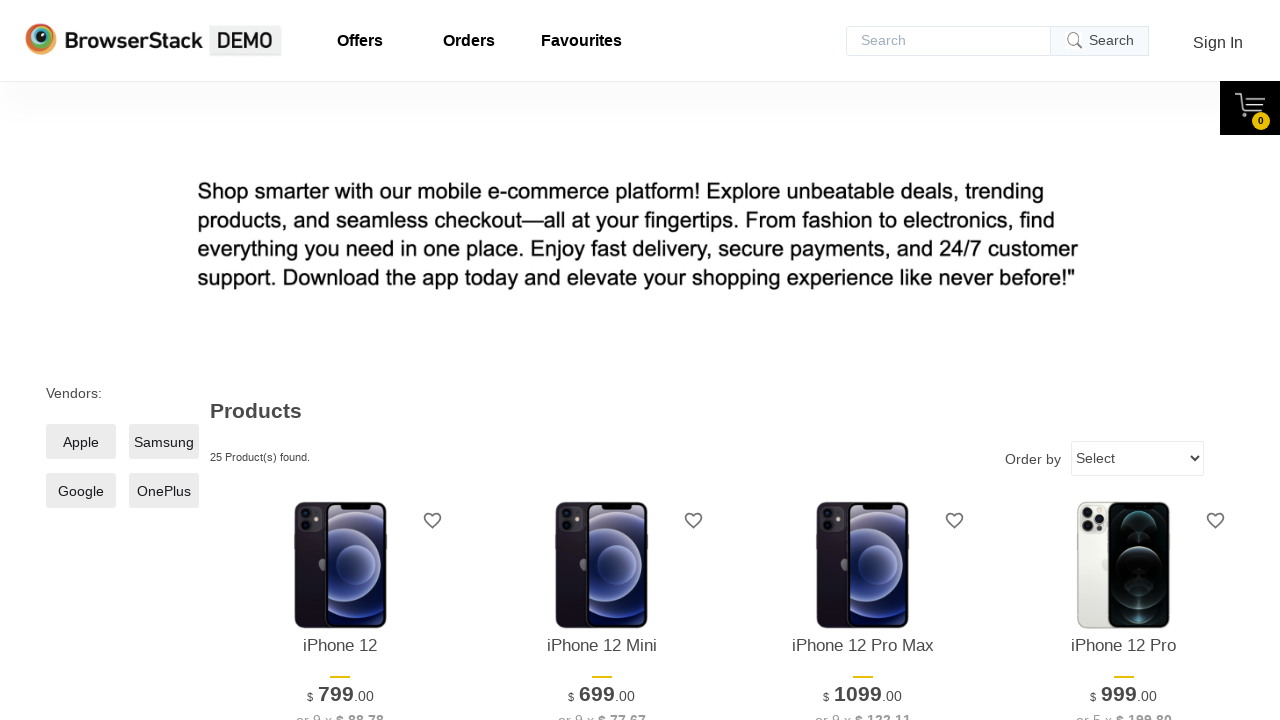

Retrieved product text: iPhone 12
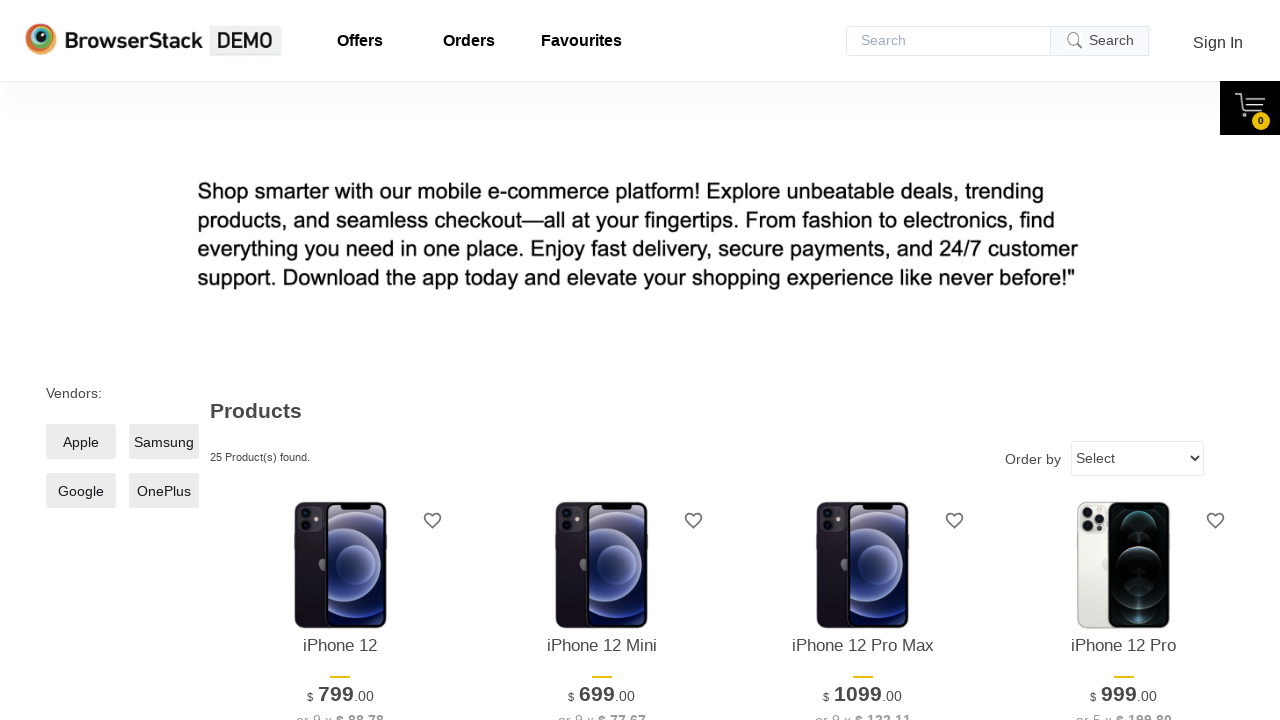

Add to cart button became visible
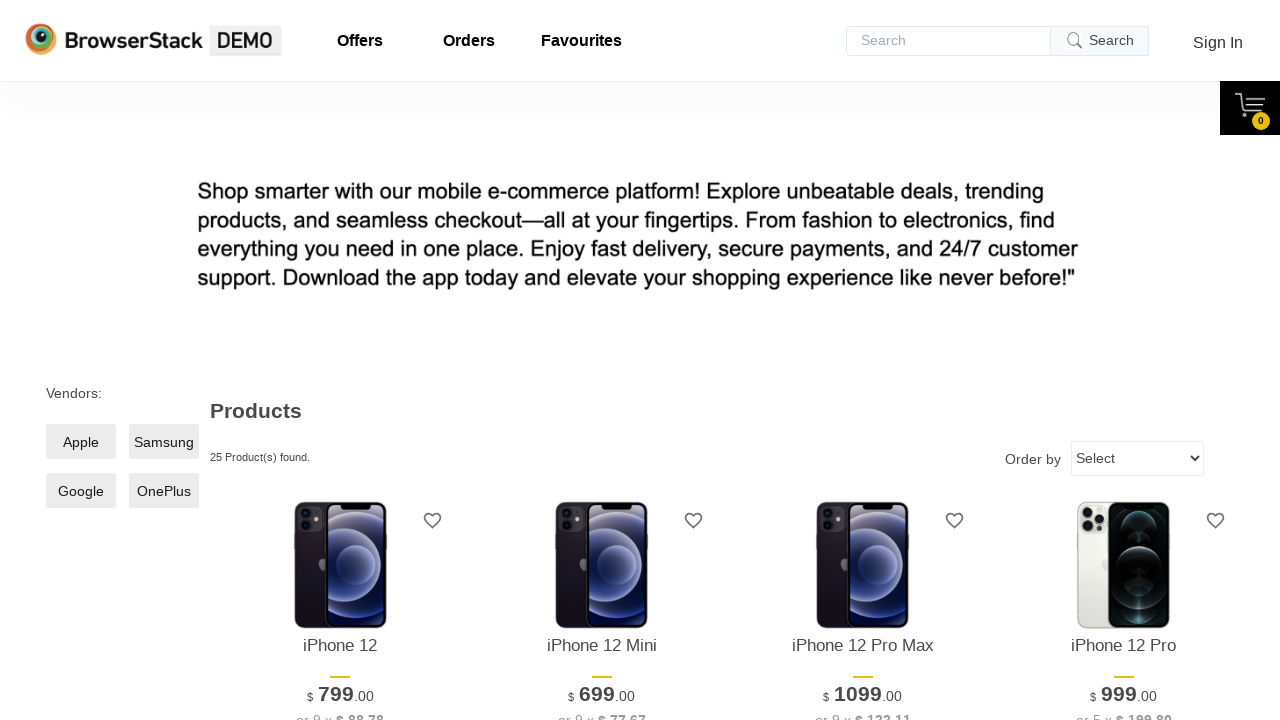

Clicked Add to cart button for first product at (340, 361) on xpath=//*[@id="1"]/div[4]
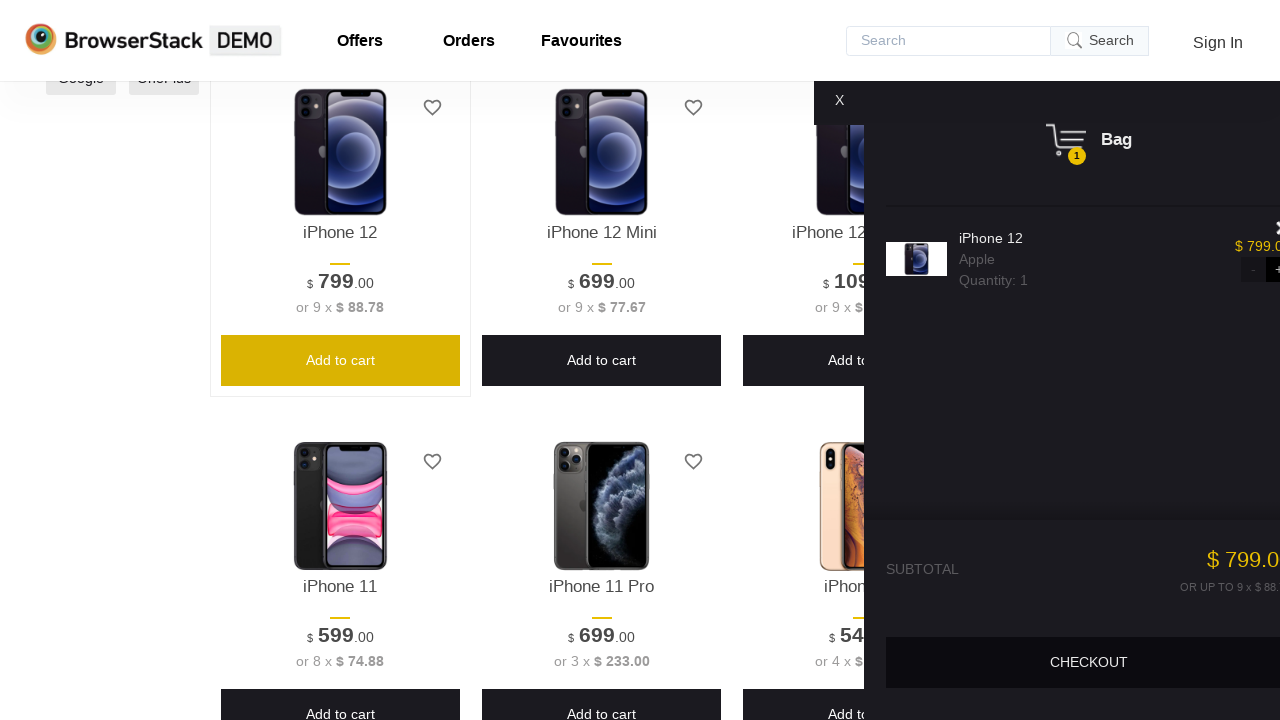

Cart panel became visible
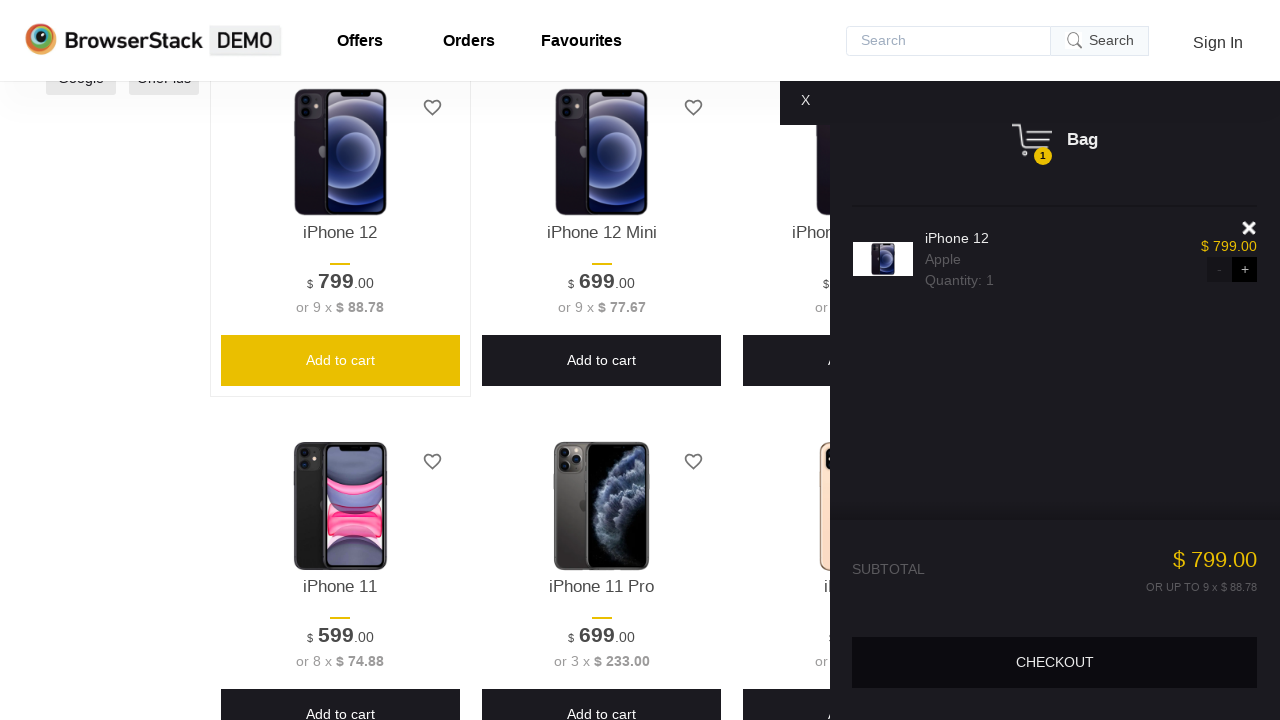

Product in cart element became visible
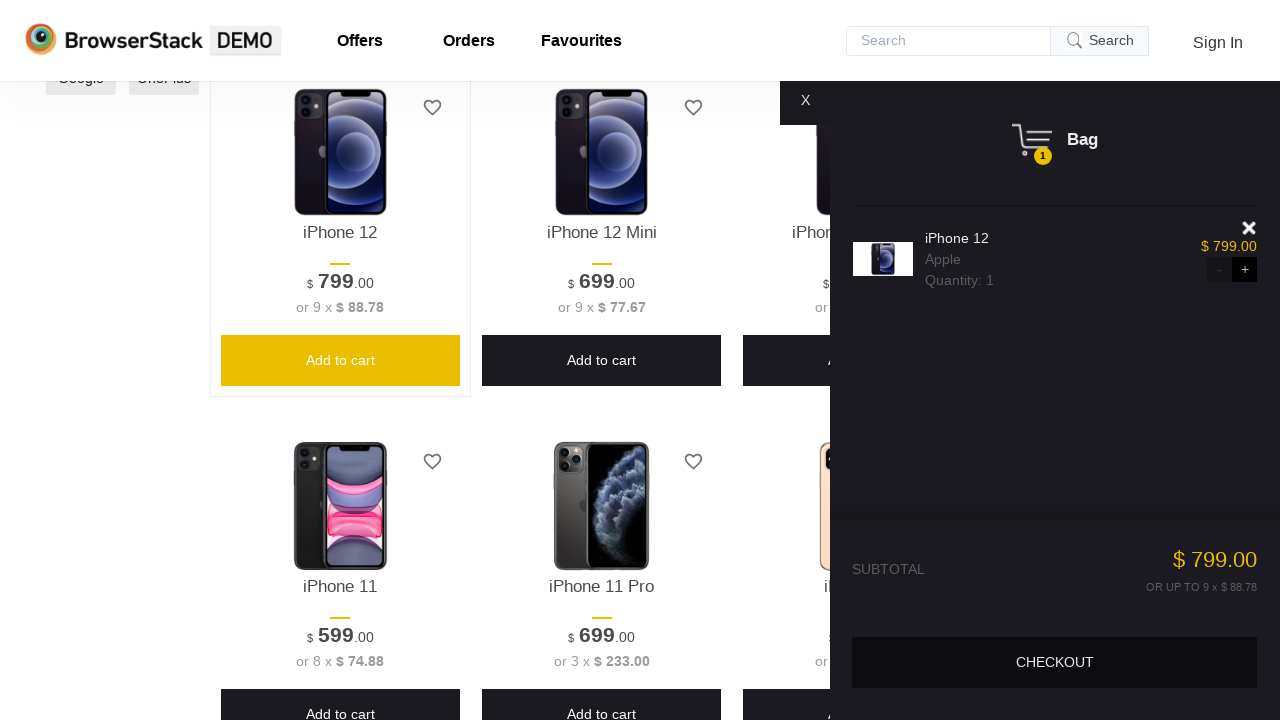

Retrieved product text from cart: iPhone 12
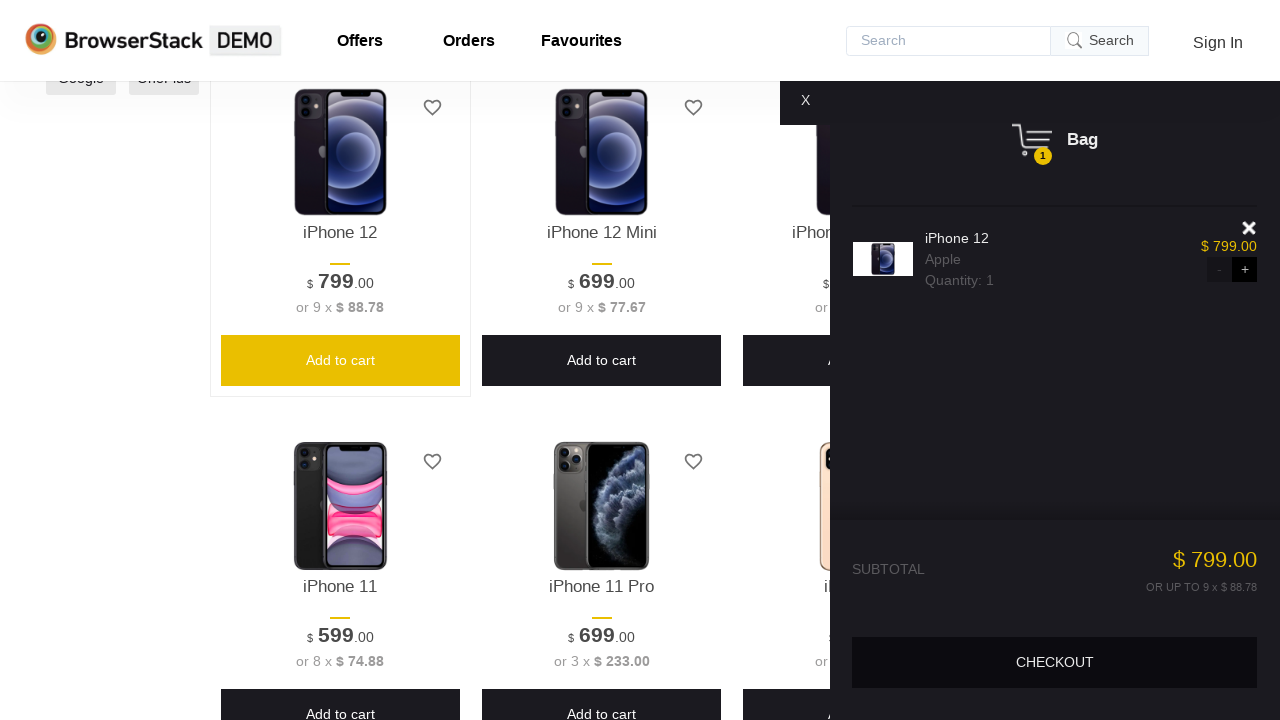

Verified product in cart matches added product: iPhone 12
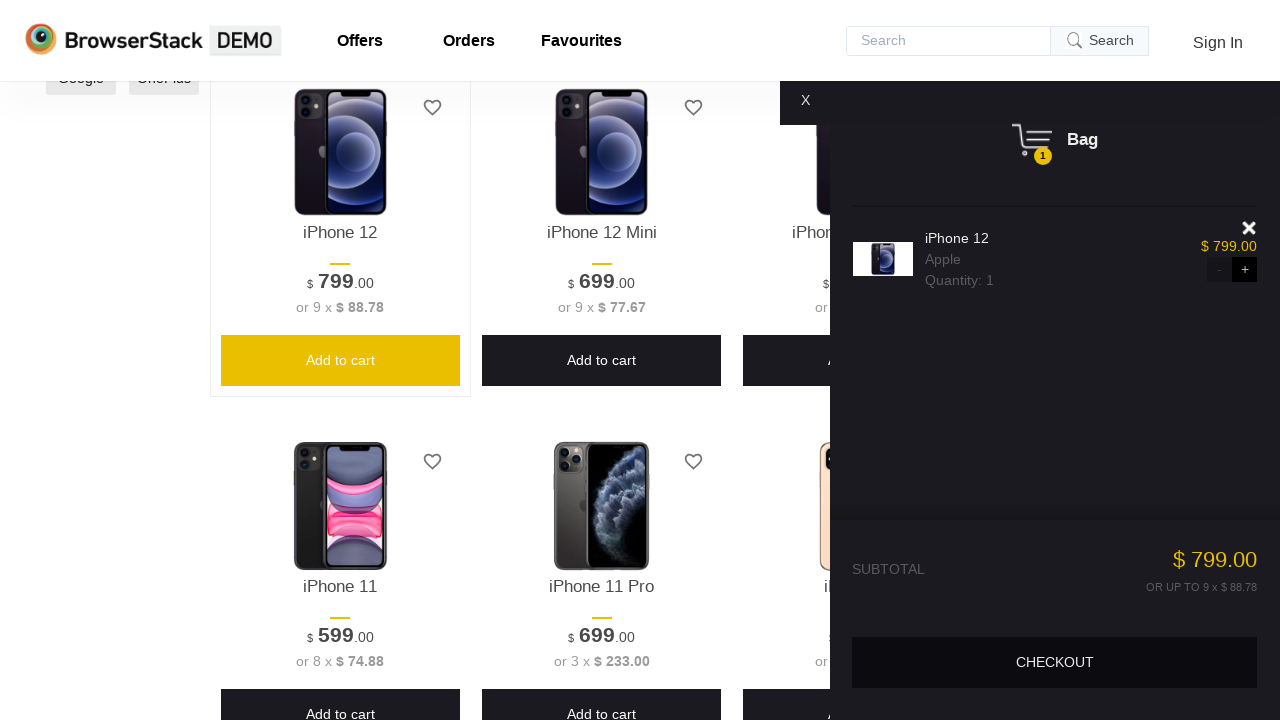

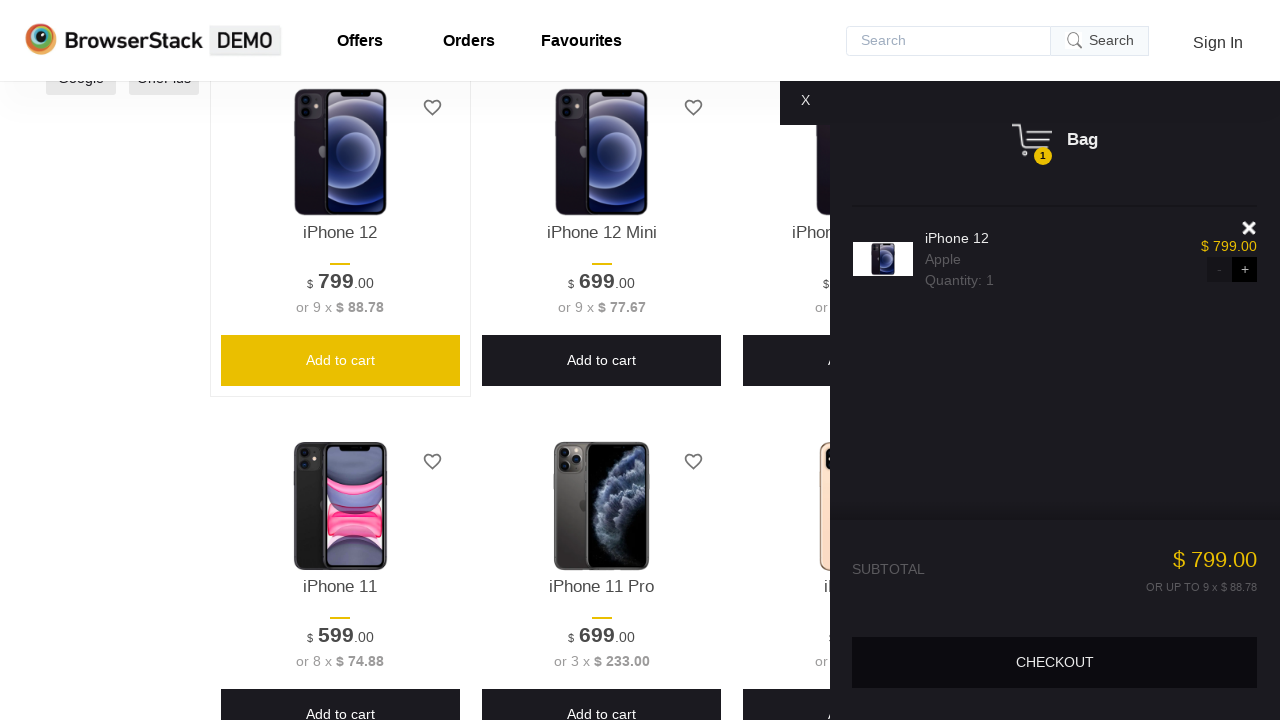